Tests selecting an account type from the dropdown and verifying the selection.

Starting URL: https://practice.qabrains.com/registration

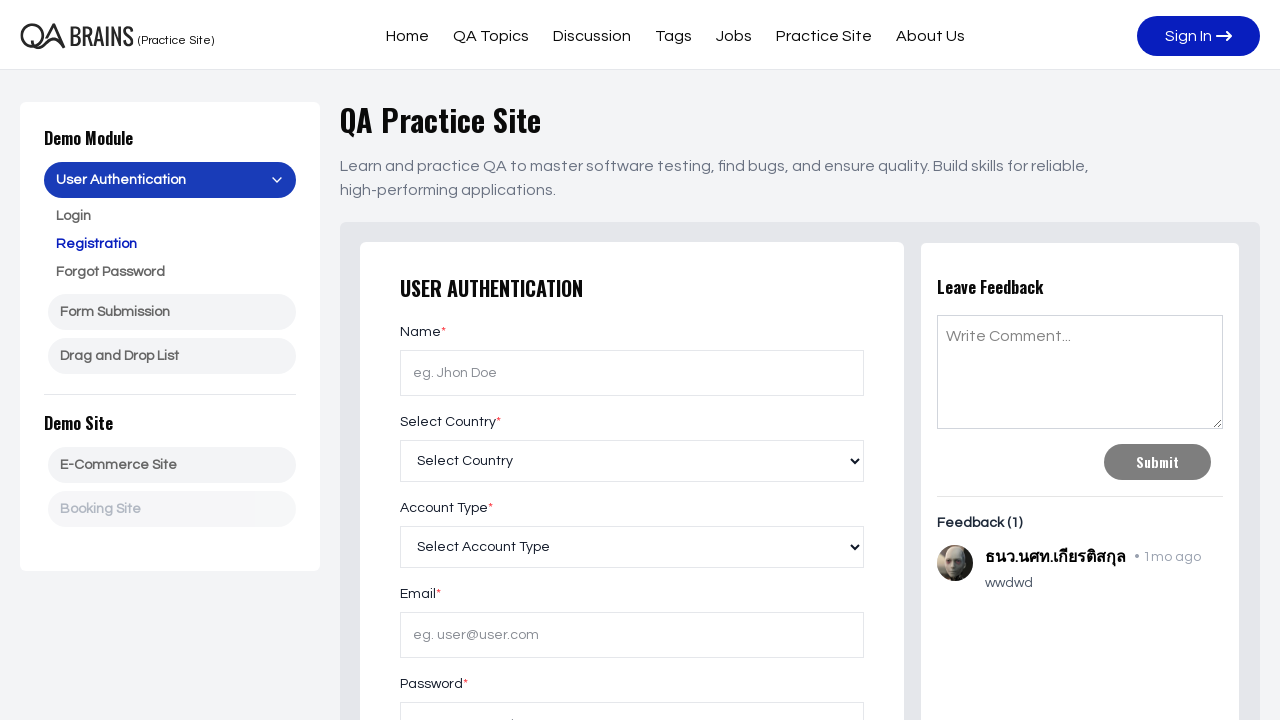

Waited 3 seconds for registration page to load
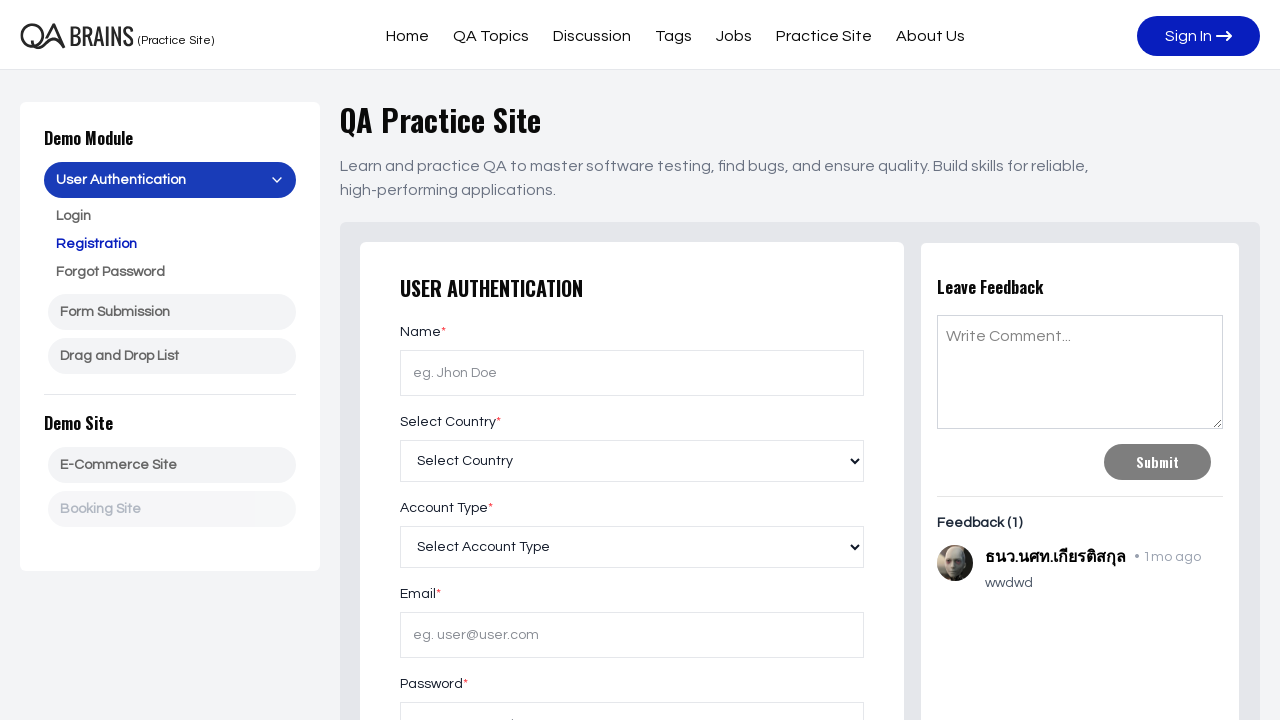

Located account type dropdown element
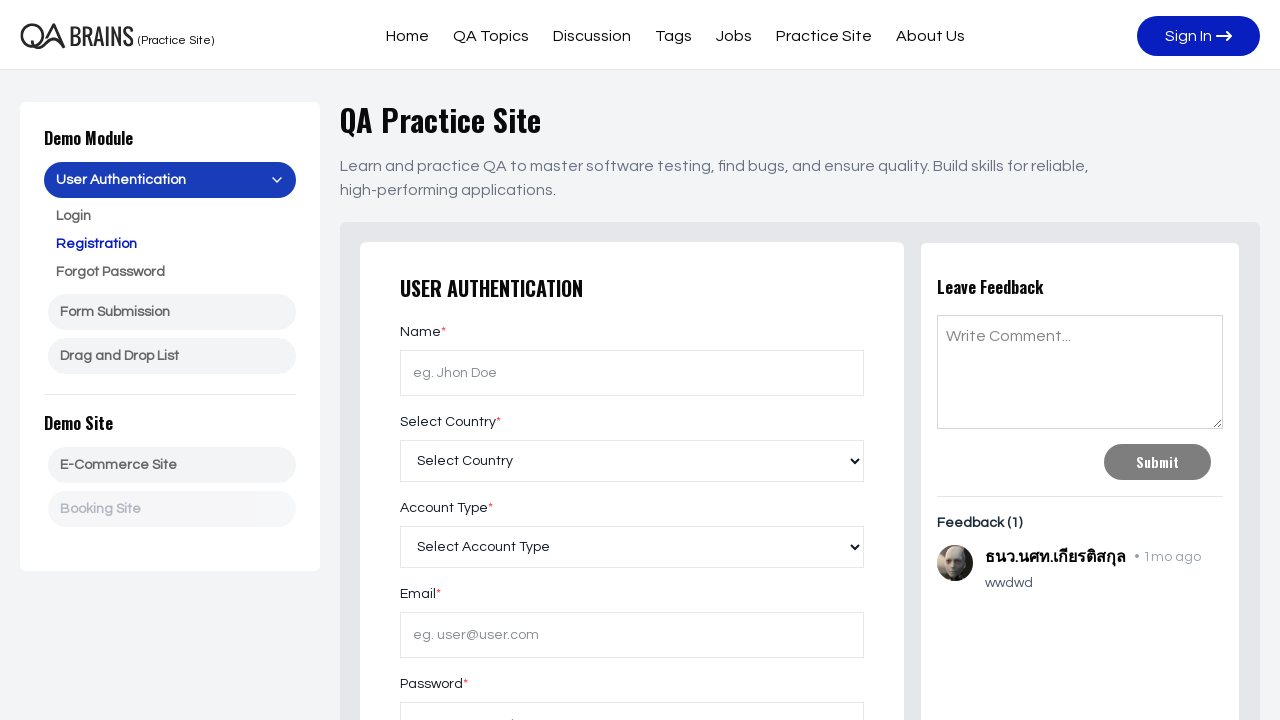

Selected 'Private Job' from account type dropdown on xpath=//select[@id='account']
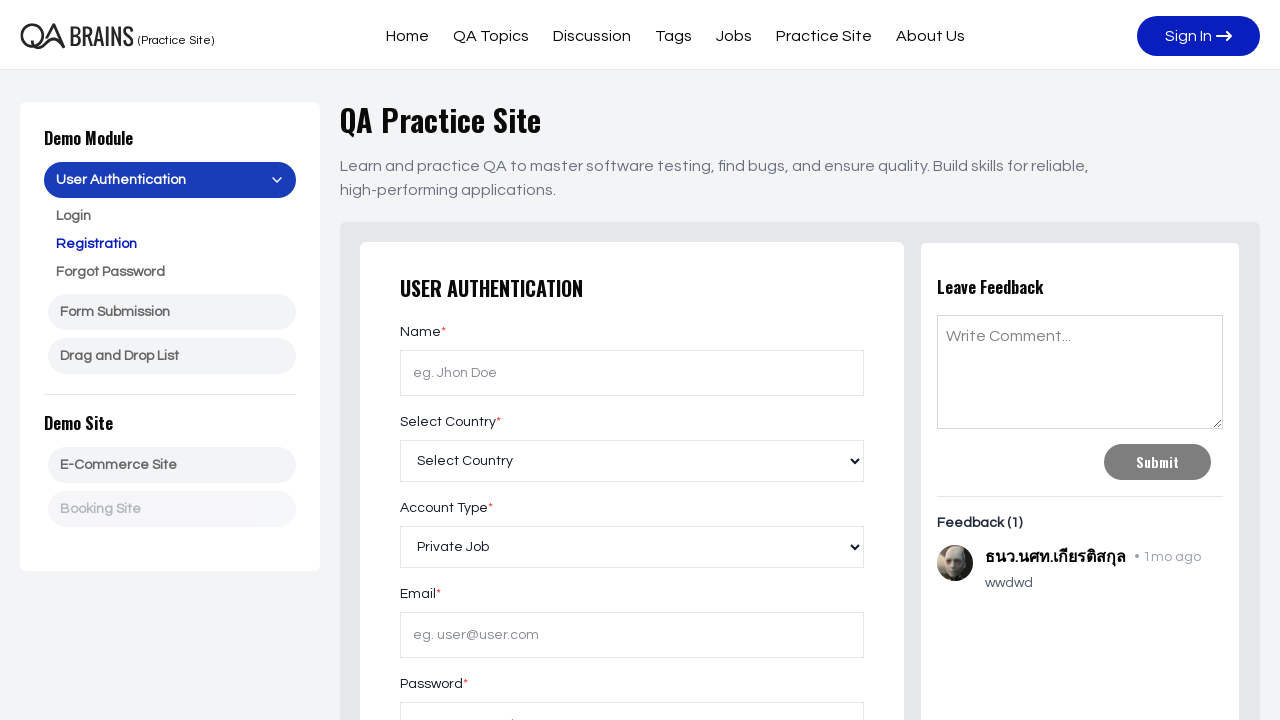

Waited 1 second for dropdown selection to complete
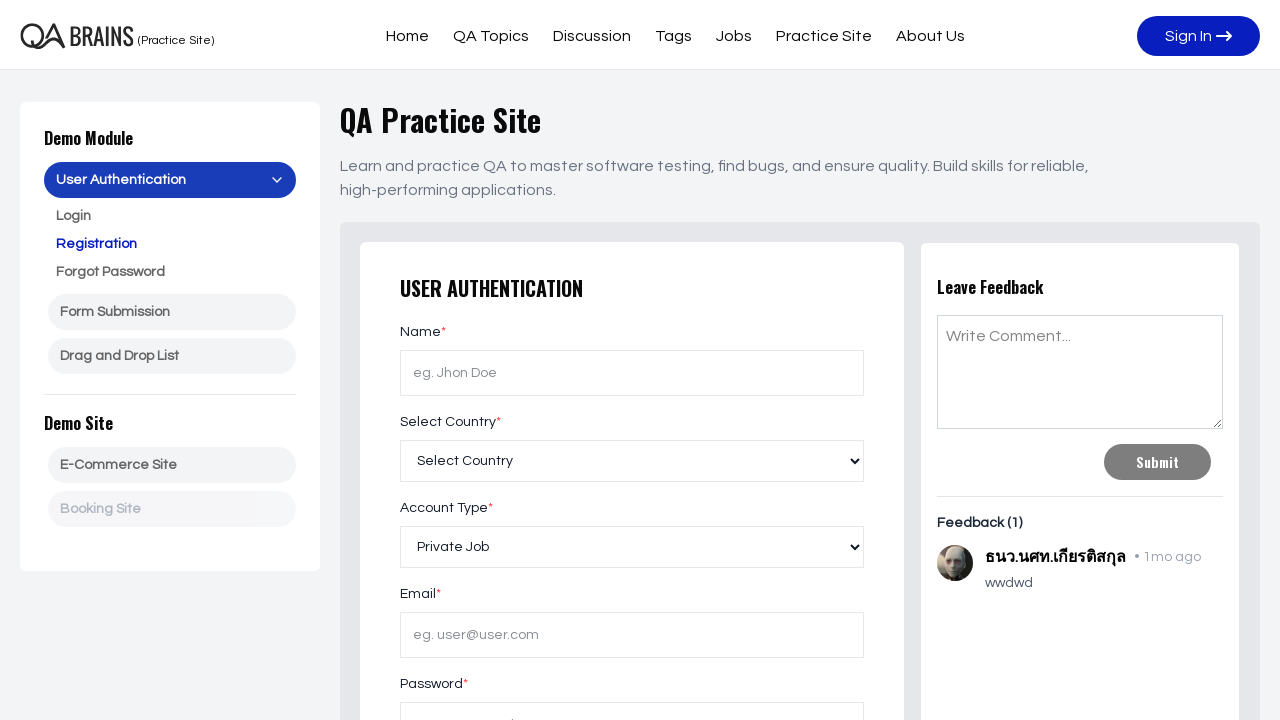

Retrieved text content of selected dropdown option
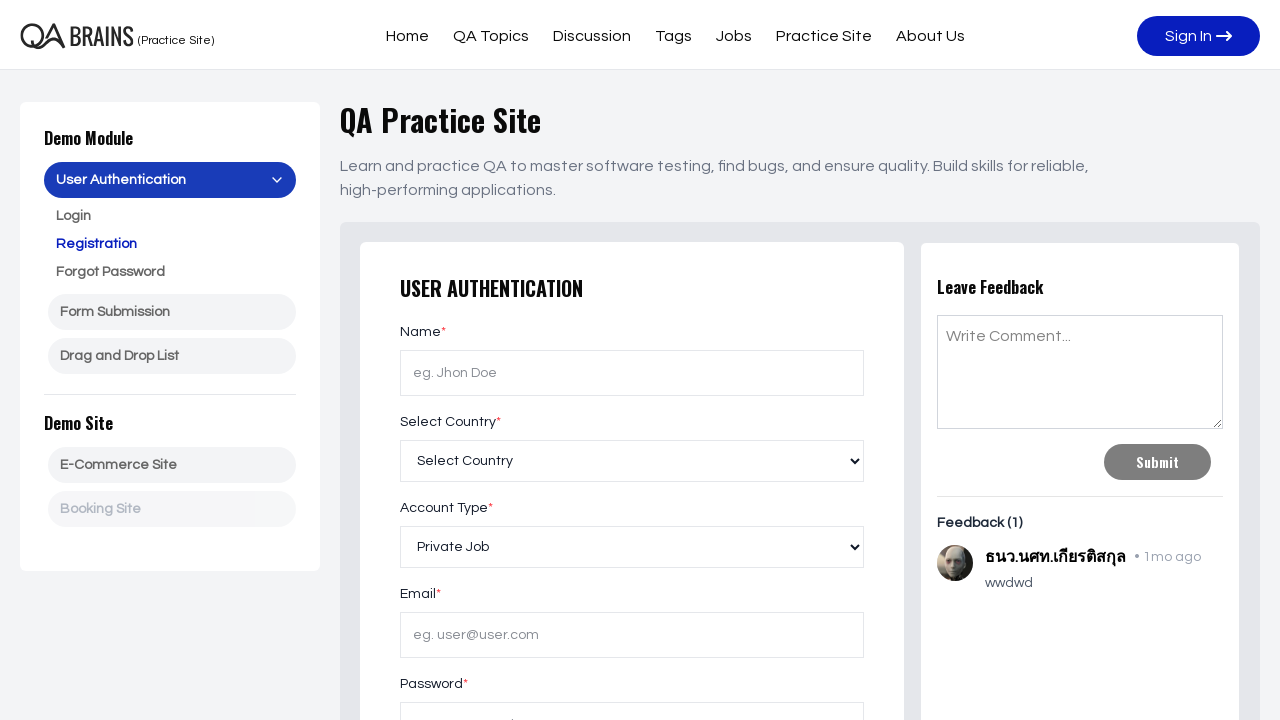

Verified that 'Private Job' is the selected account type
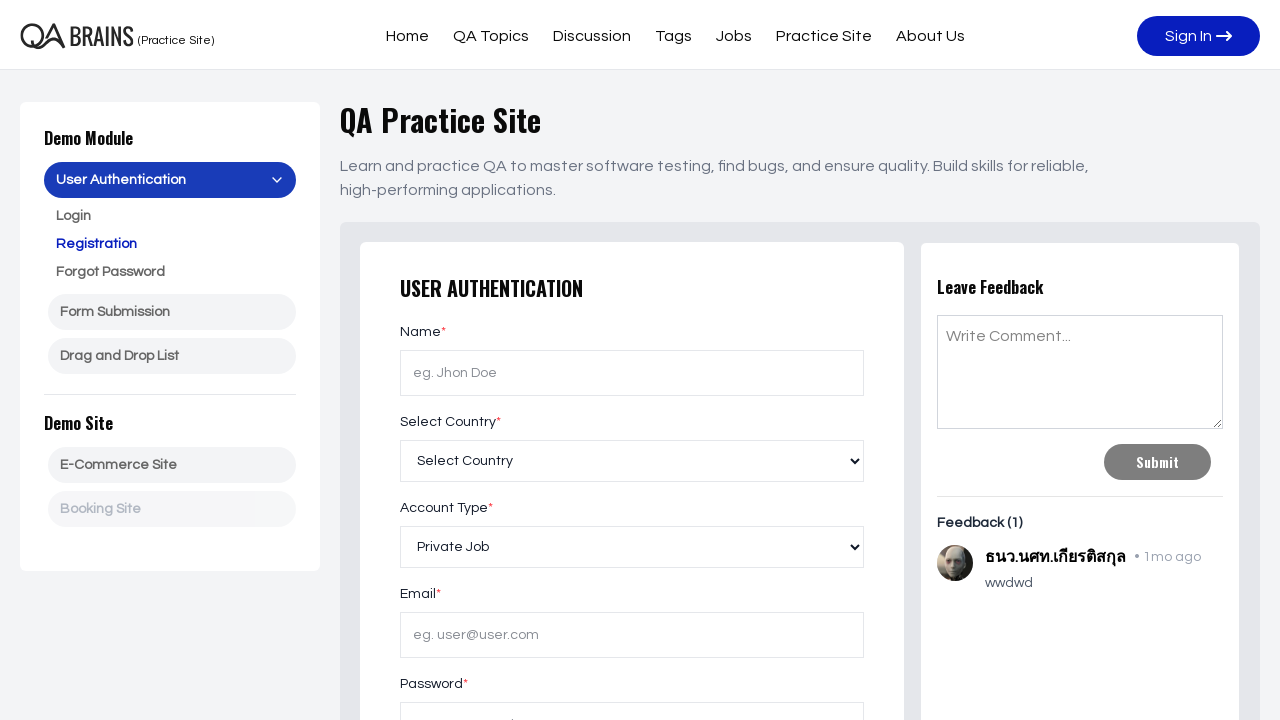

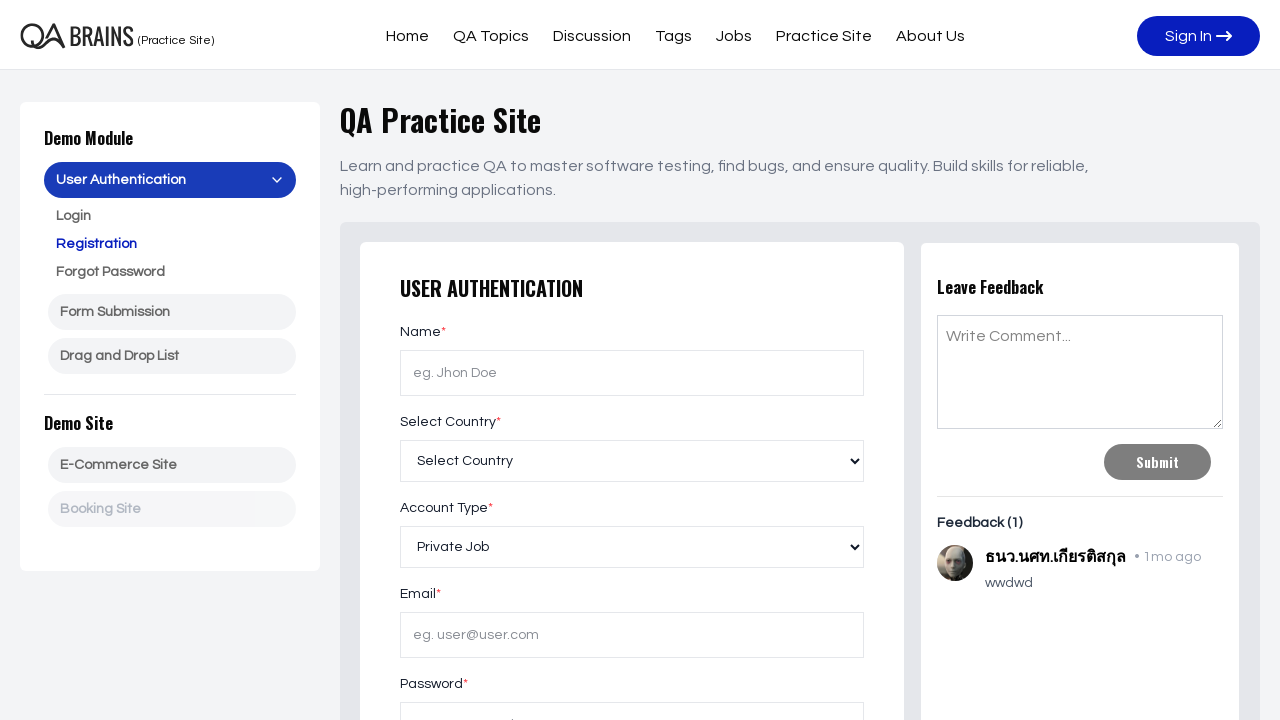